Tests product search functionality by navigating to products page, searching for a product, and verifying search results are displayed

Starting URL: http://automationexercise.com

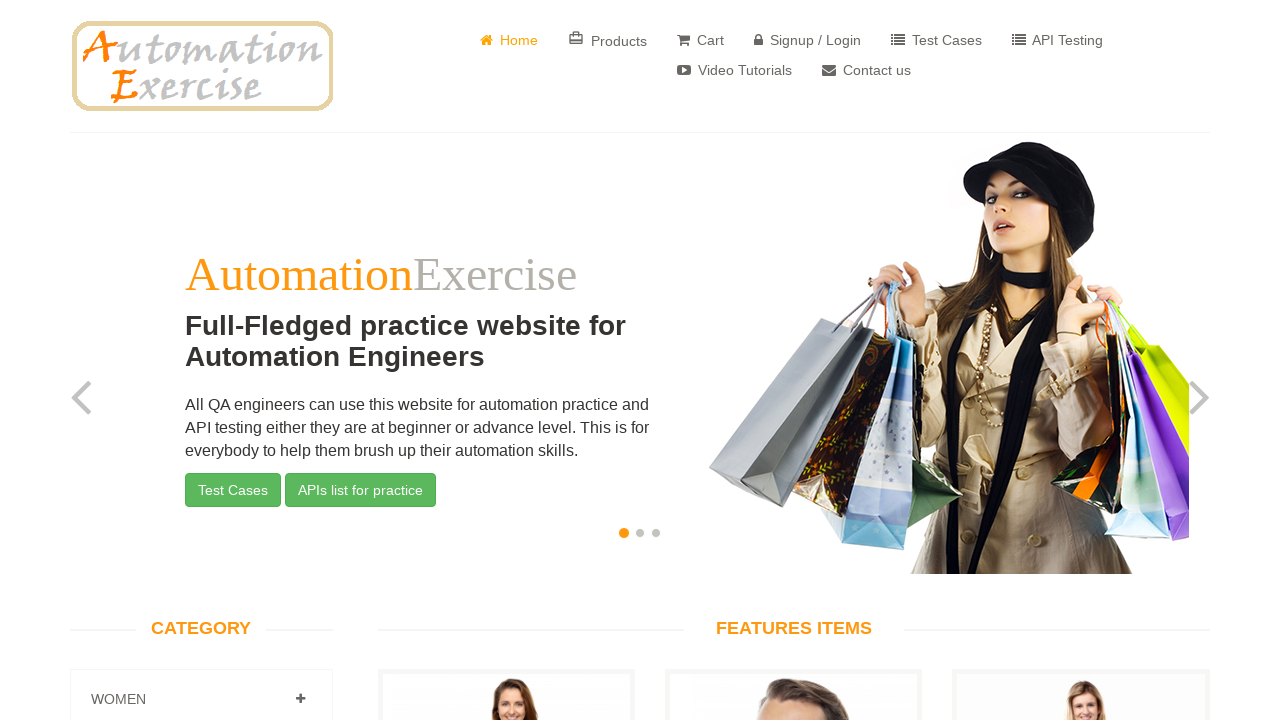

Homepage loaded and slider section is visible
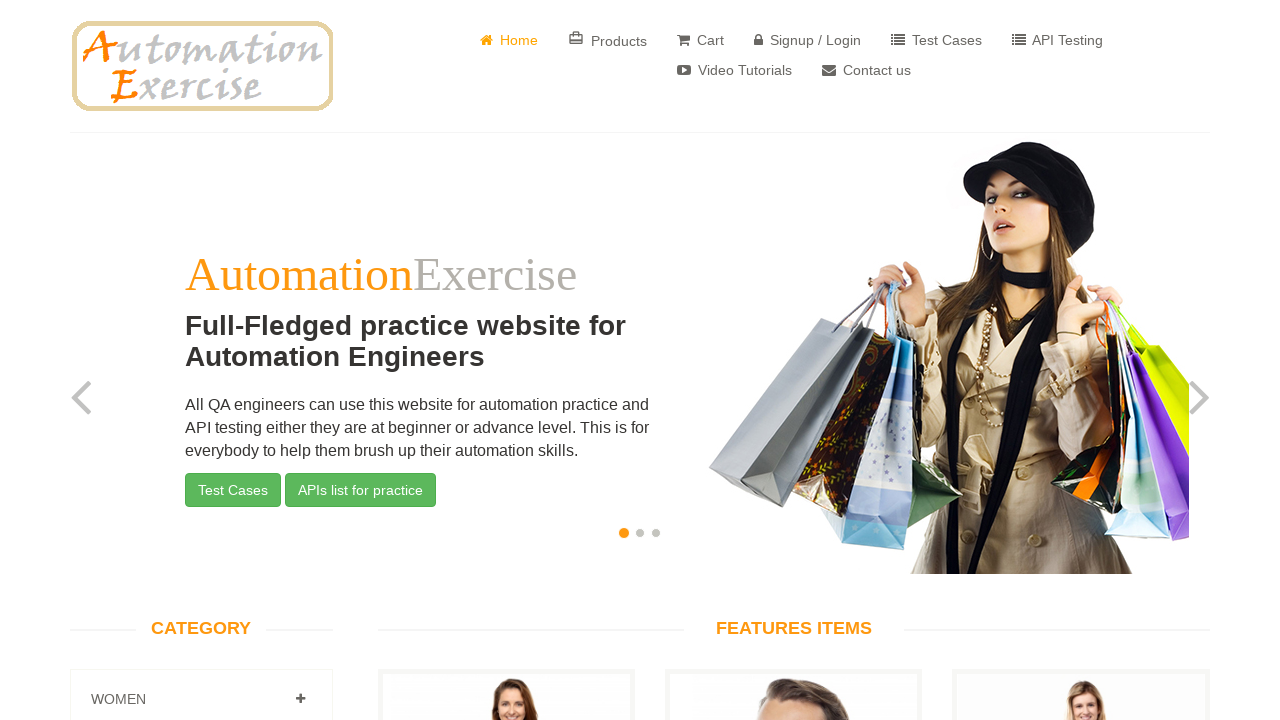

Clicked on Products button at (608, 40) on xpath=//*[text()=' Products']
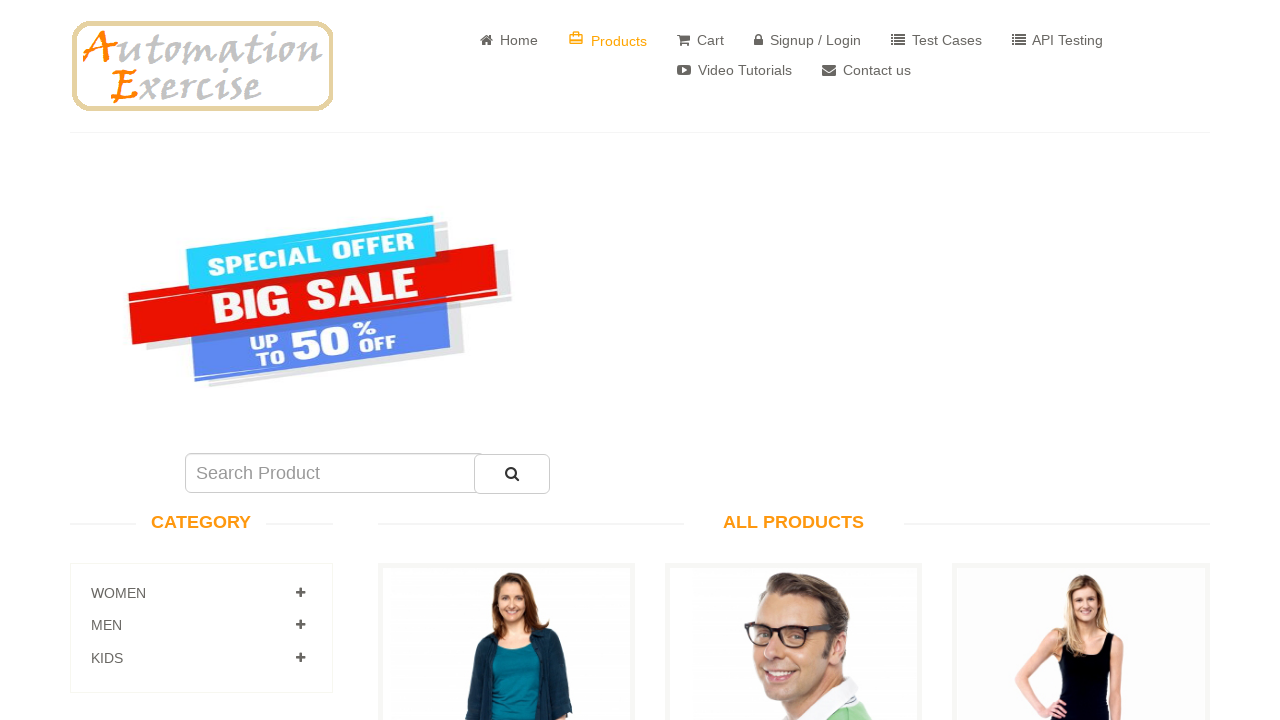

ALL PRODUCTS page loaded with features items visible
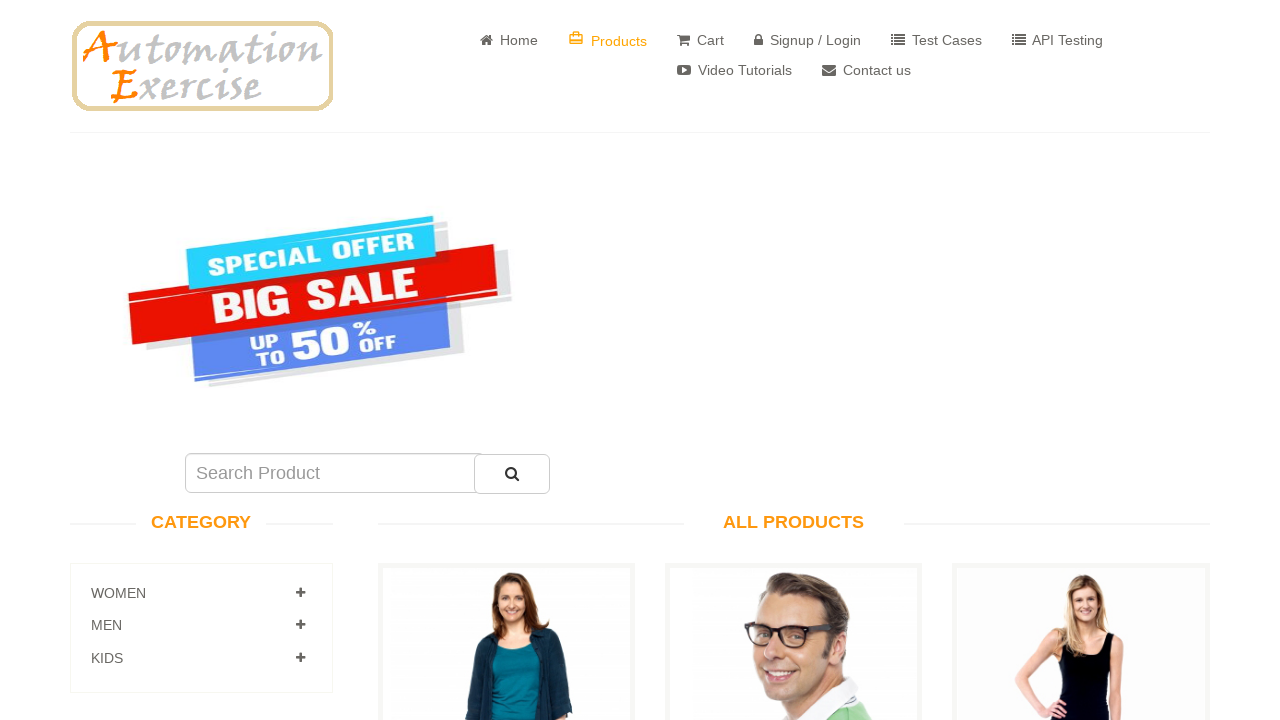

Entered 'dress' in product search field on #search_product
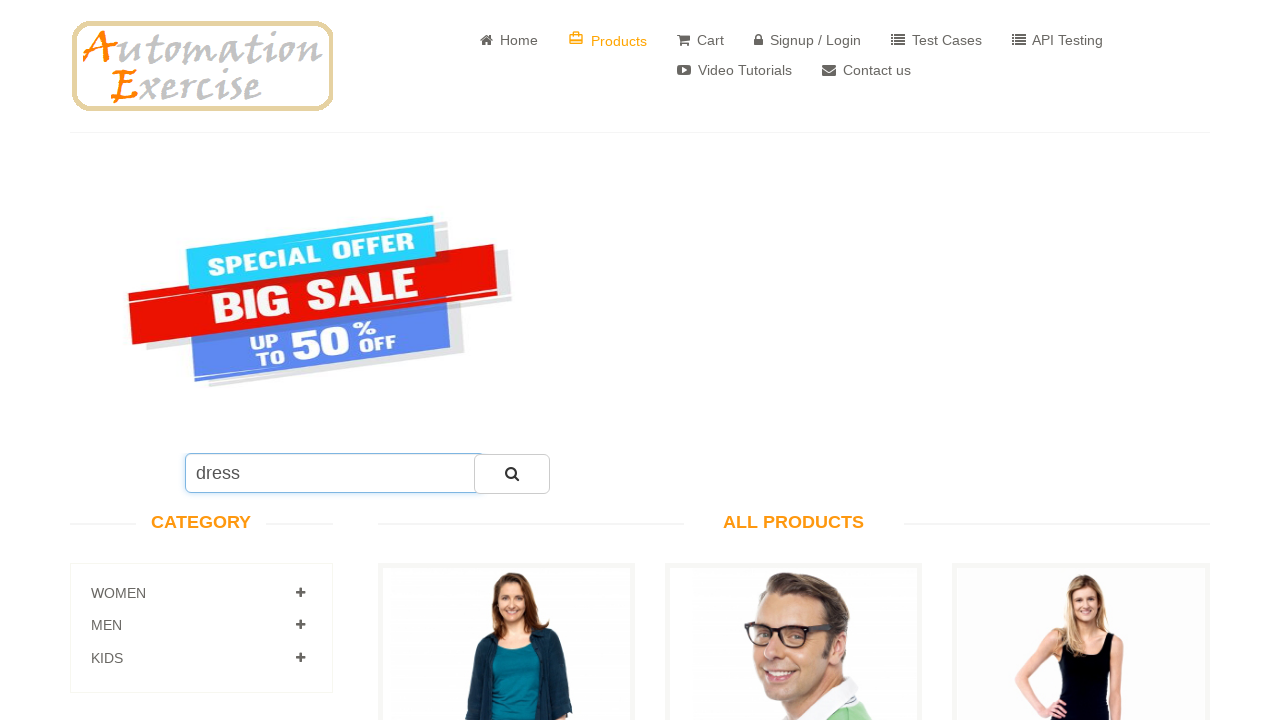

Clicked search button to perform product search at (512, 474) on button[type='button']
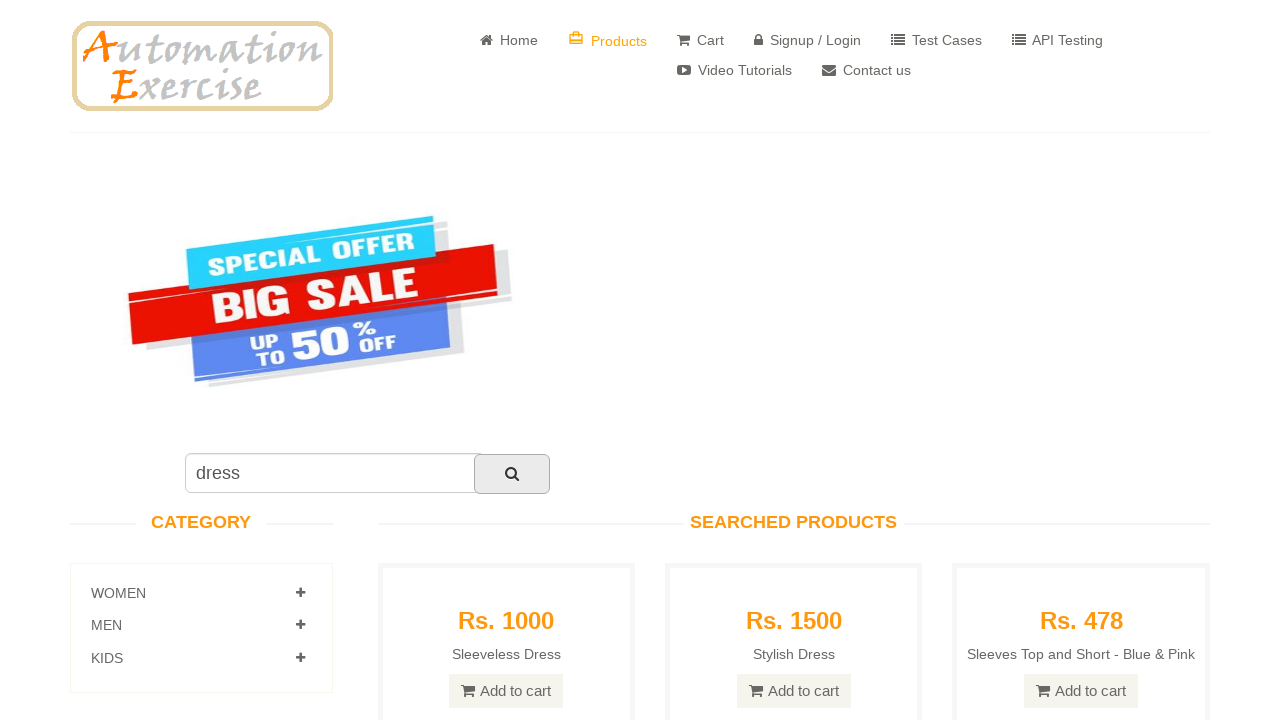

Searched Products header is visible
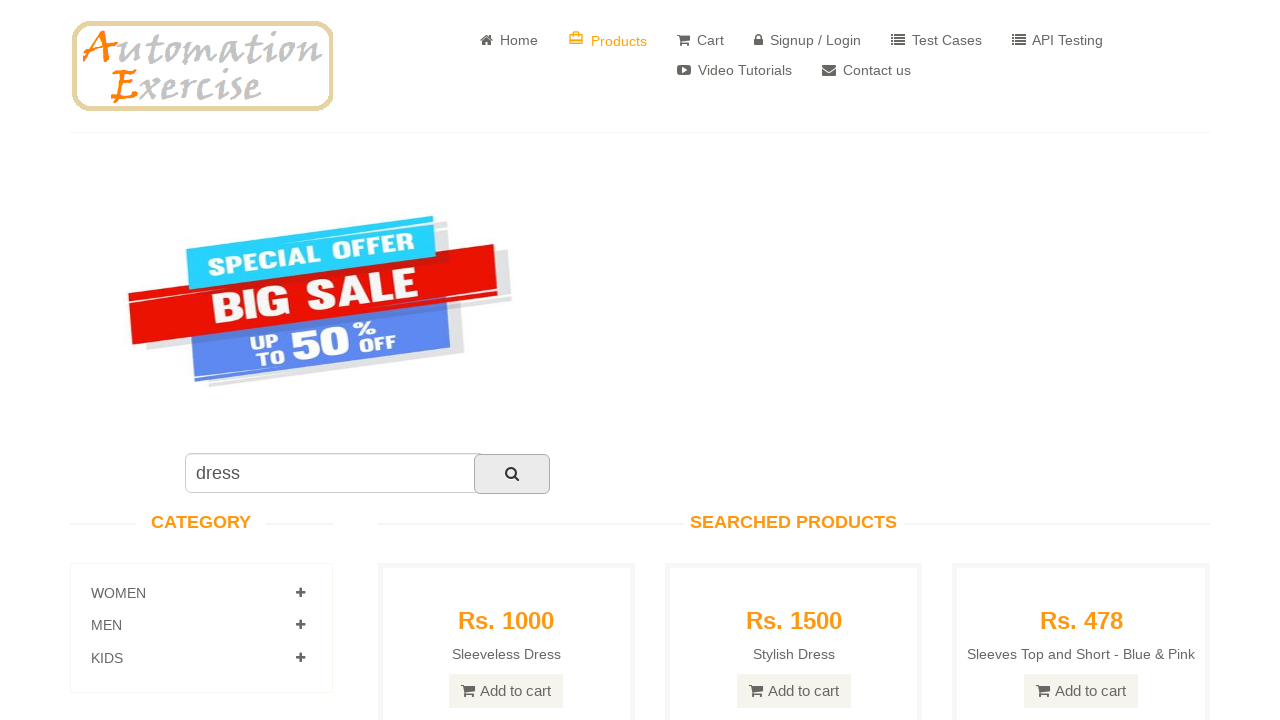

Search results displayed with products matching 'dress' query
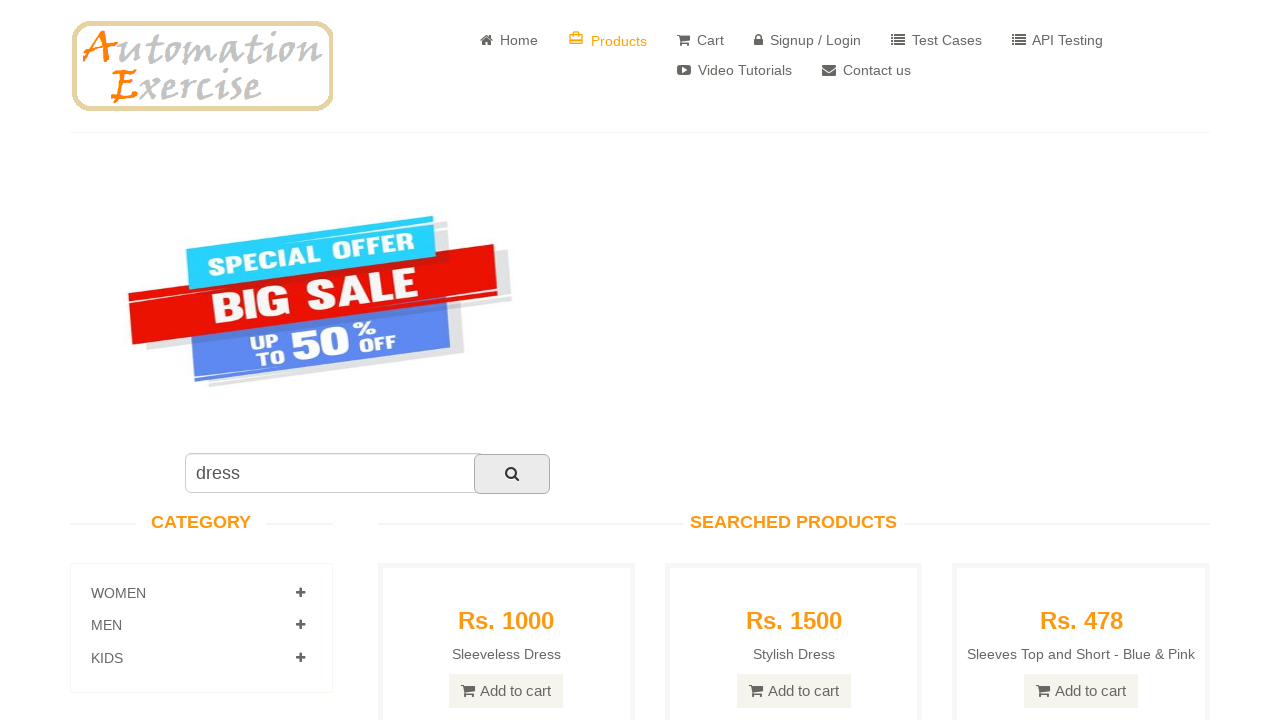

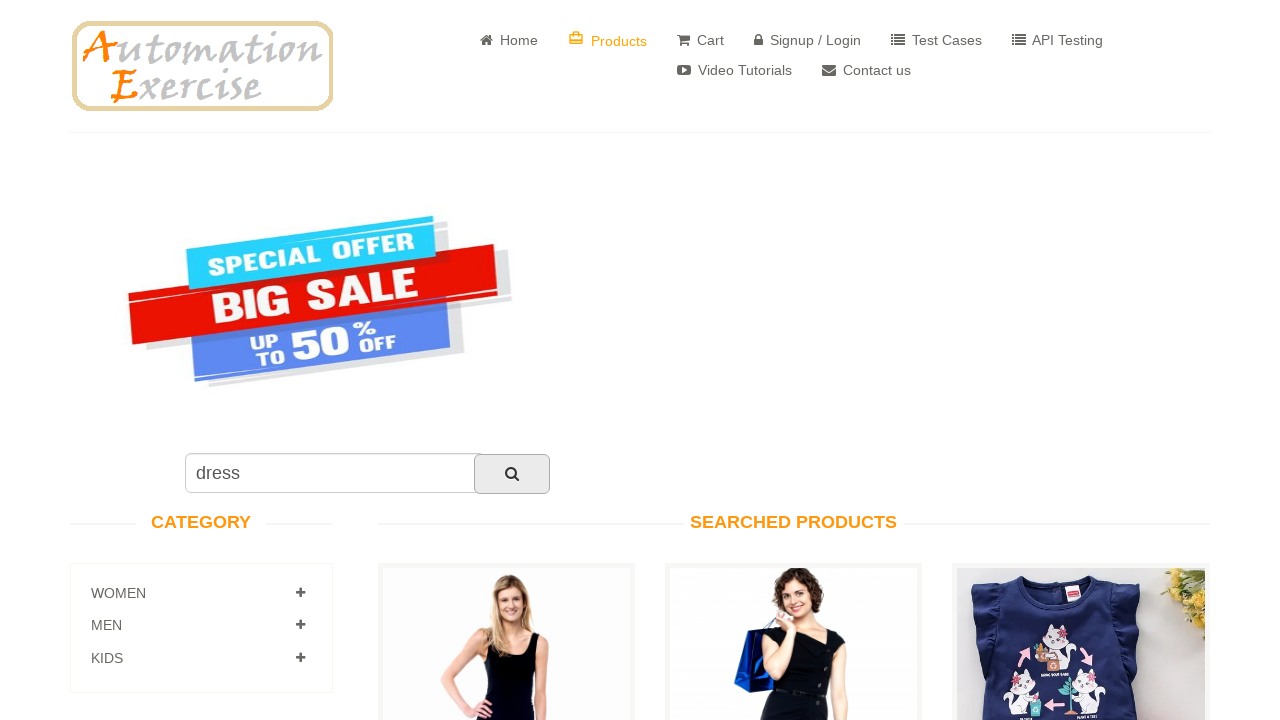